Navigates to a test automation practice website and interacts with a table element to verify it loads and contains data

Starting URL: https://testautomationpractice.blogspot.com/

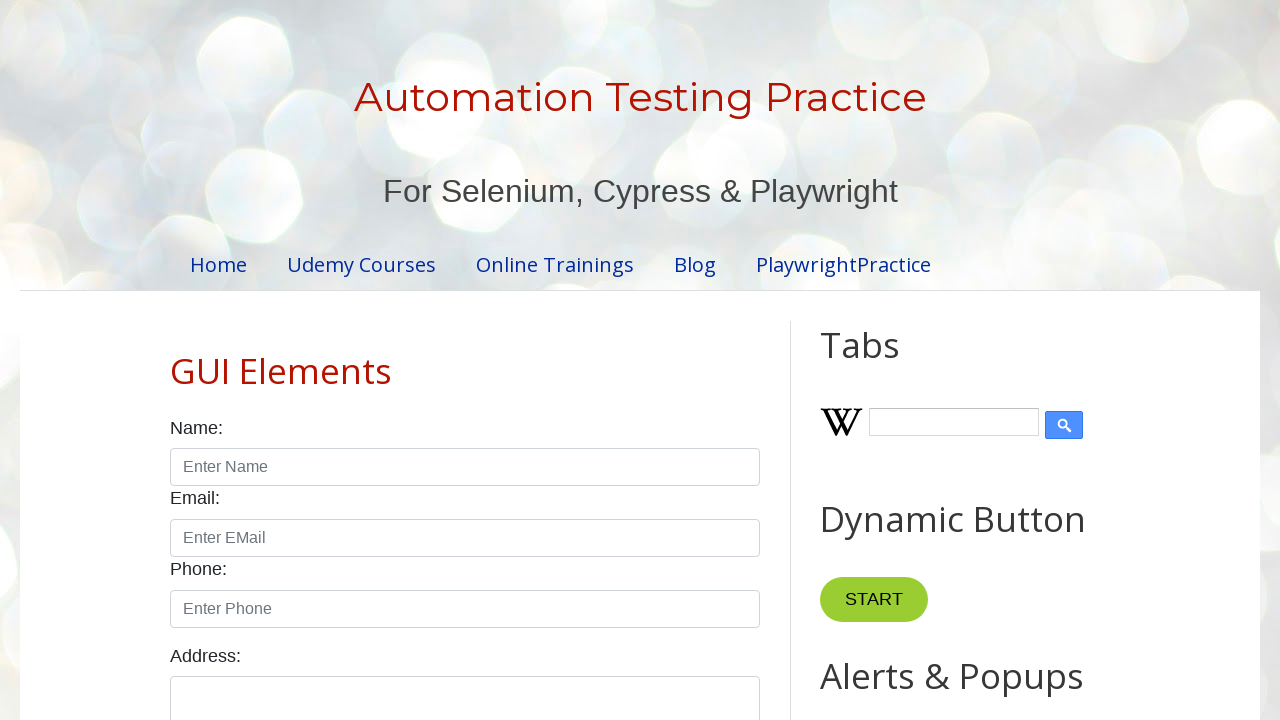

Waited for task table to be visible
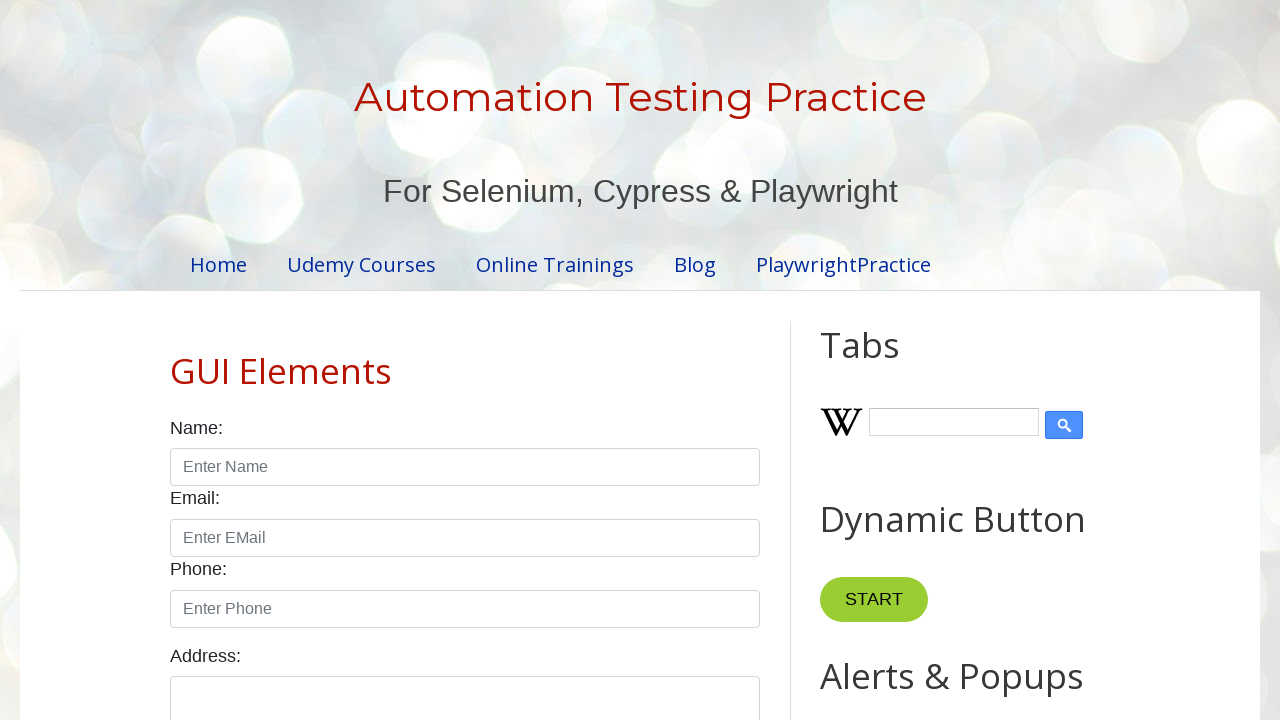

Located all rows in task table
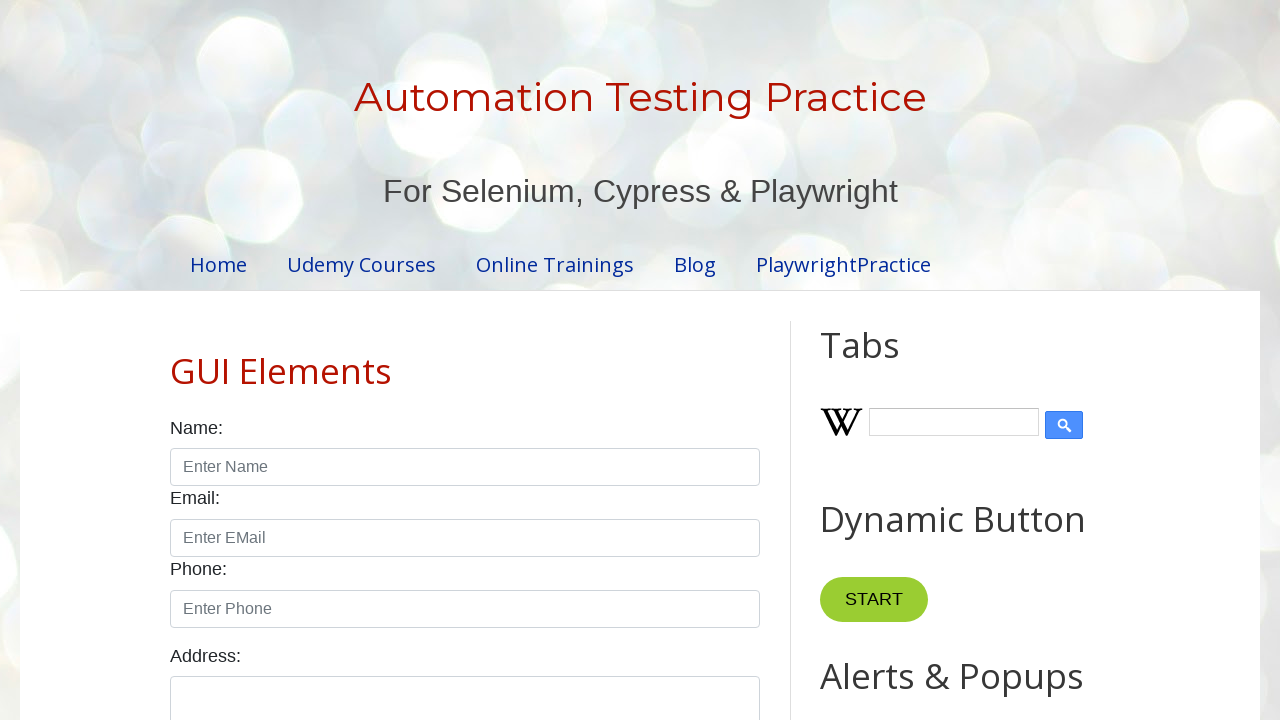

Verified table contains rows
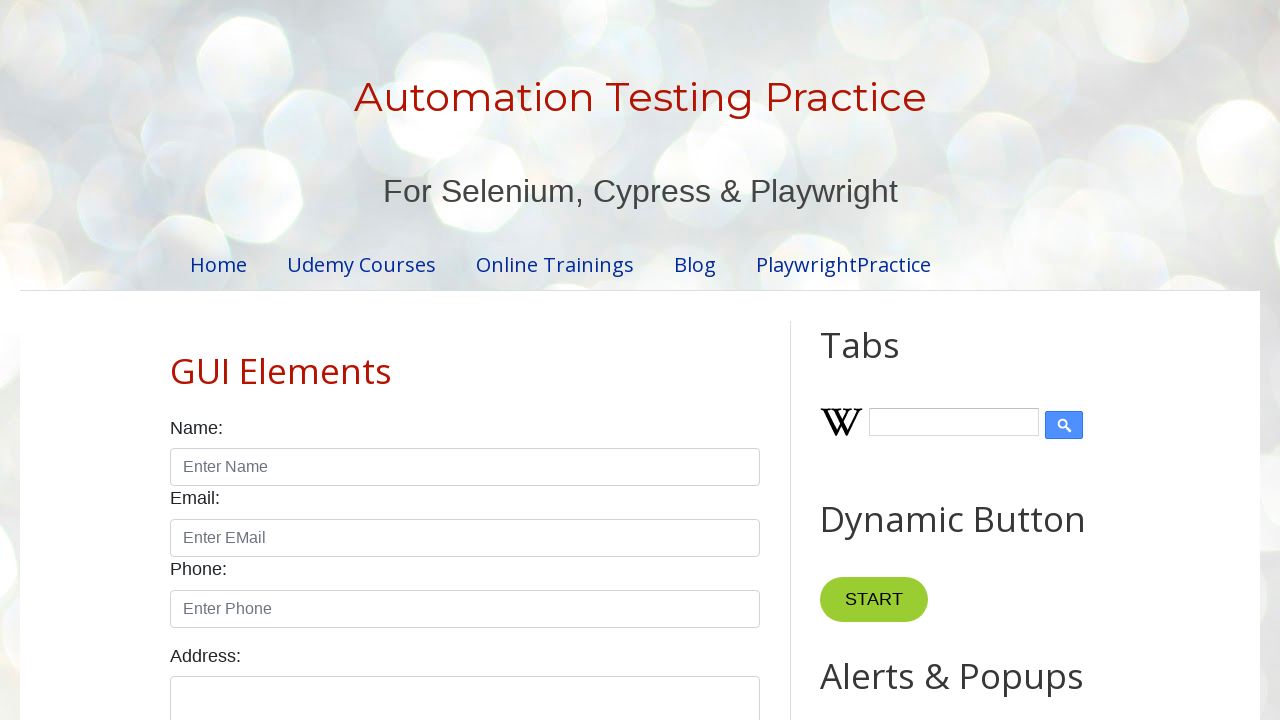

Located all headers in task table
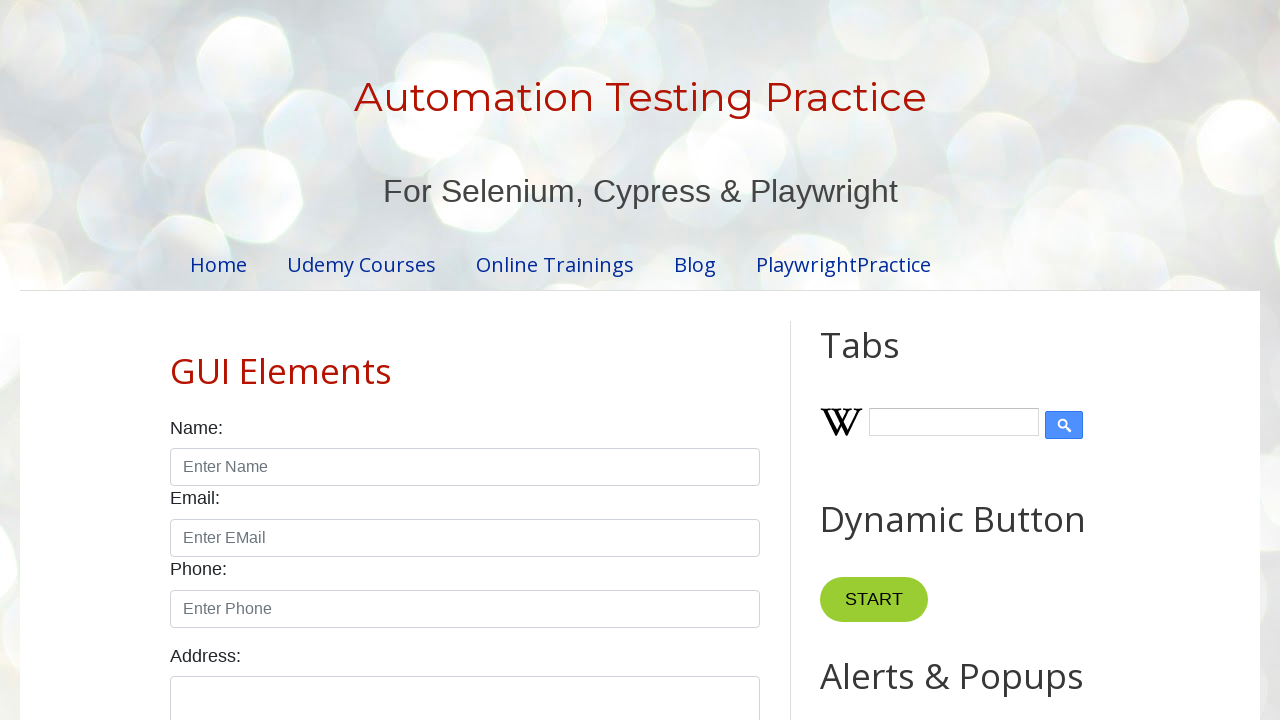

Verified table contains headers
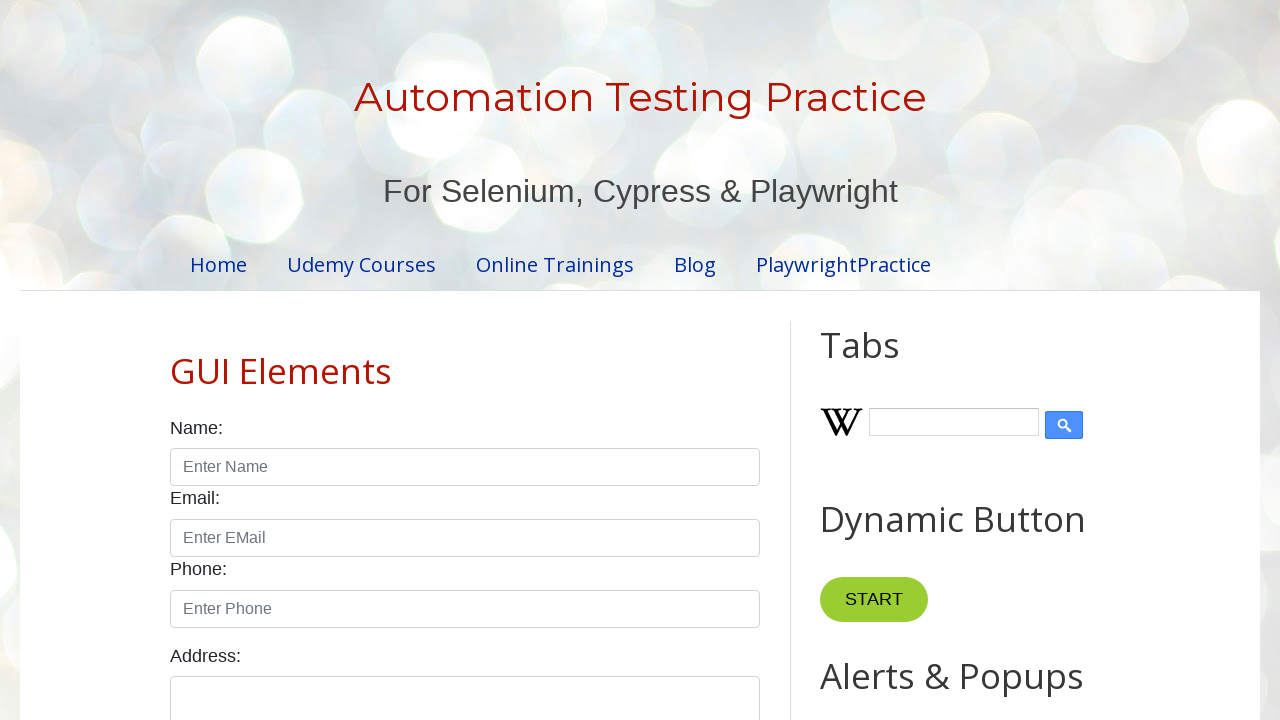

Located first data cell in task table
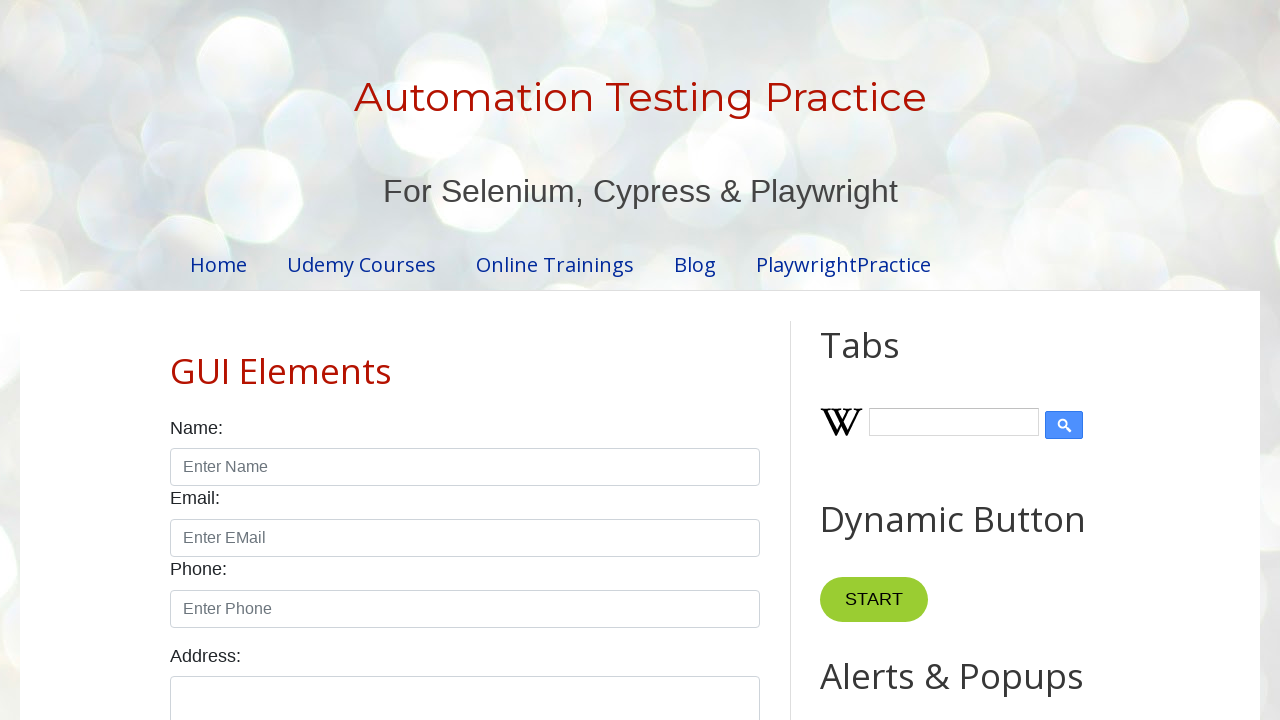

Clicked first data cell to verify table is interactive at (240, 360) on xpath=//table[@id='taskTable']//tr[2]/td[1] >> nth=0
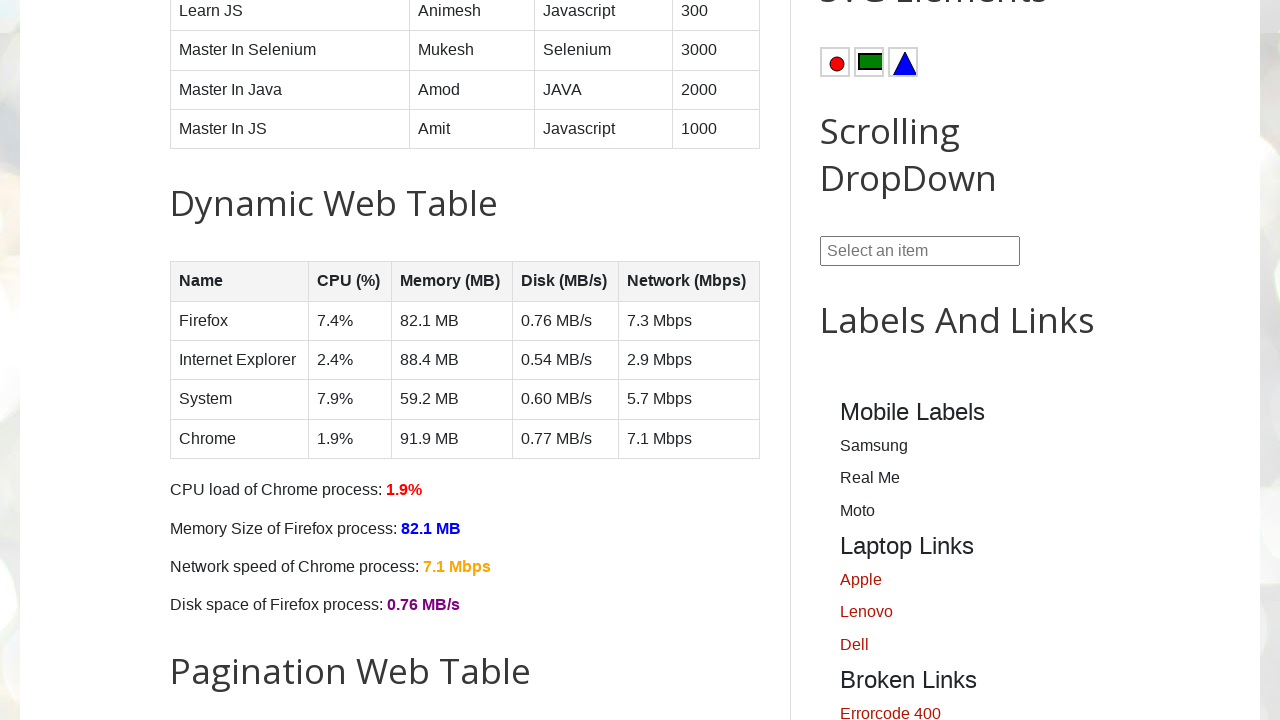

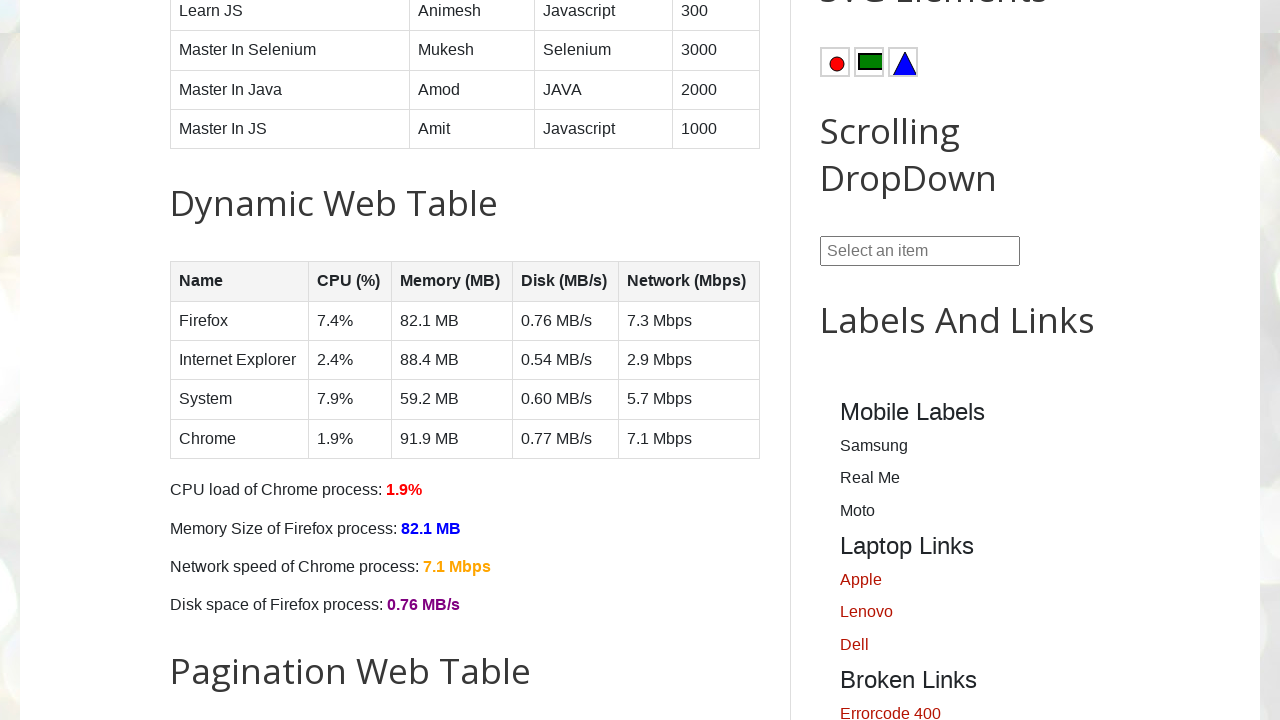